Tests contact form validation with invalid data by entering invalid email format and verifying error messages appear

Starting URL: http://jupiter.cloud.planittesting.com

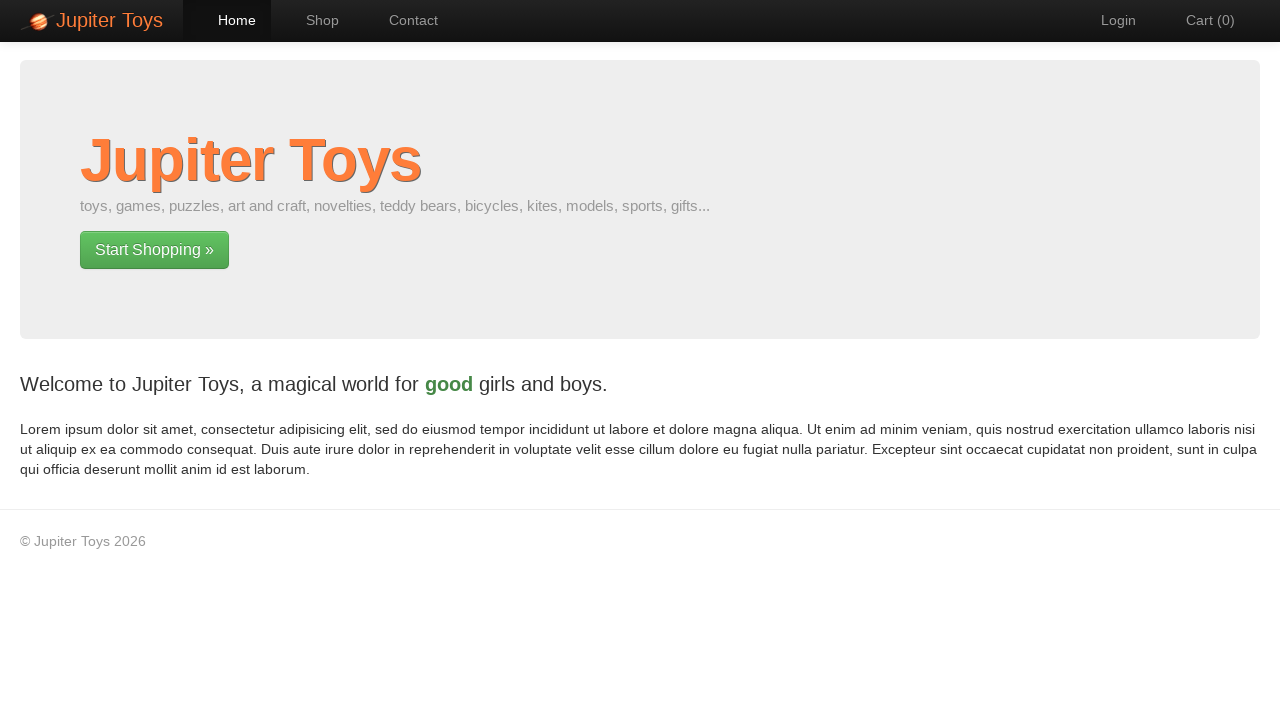

Clicked contact page link from home at (404, 20) on a[href='#/contact']
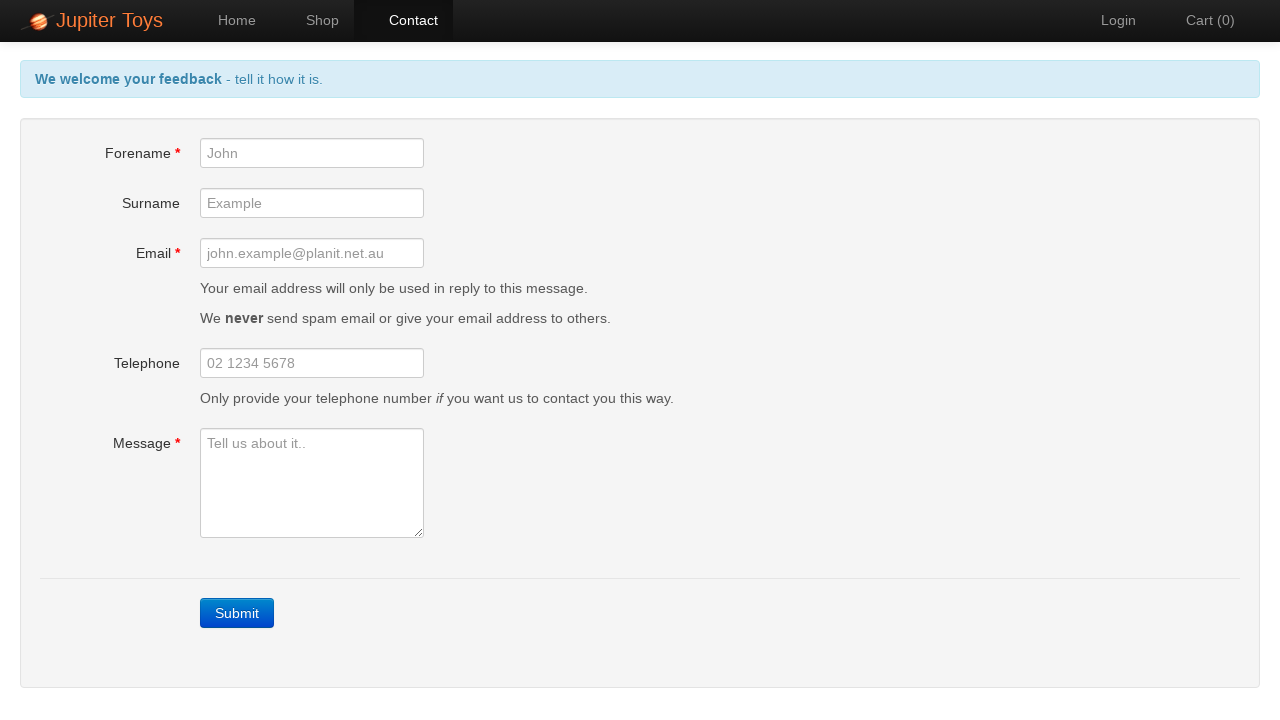

Filled forename field with 'Test' on #forename
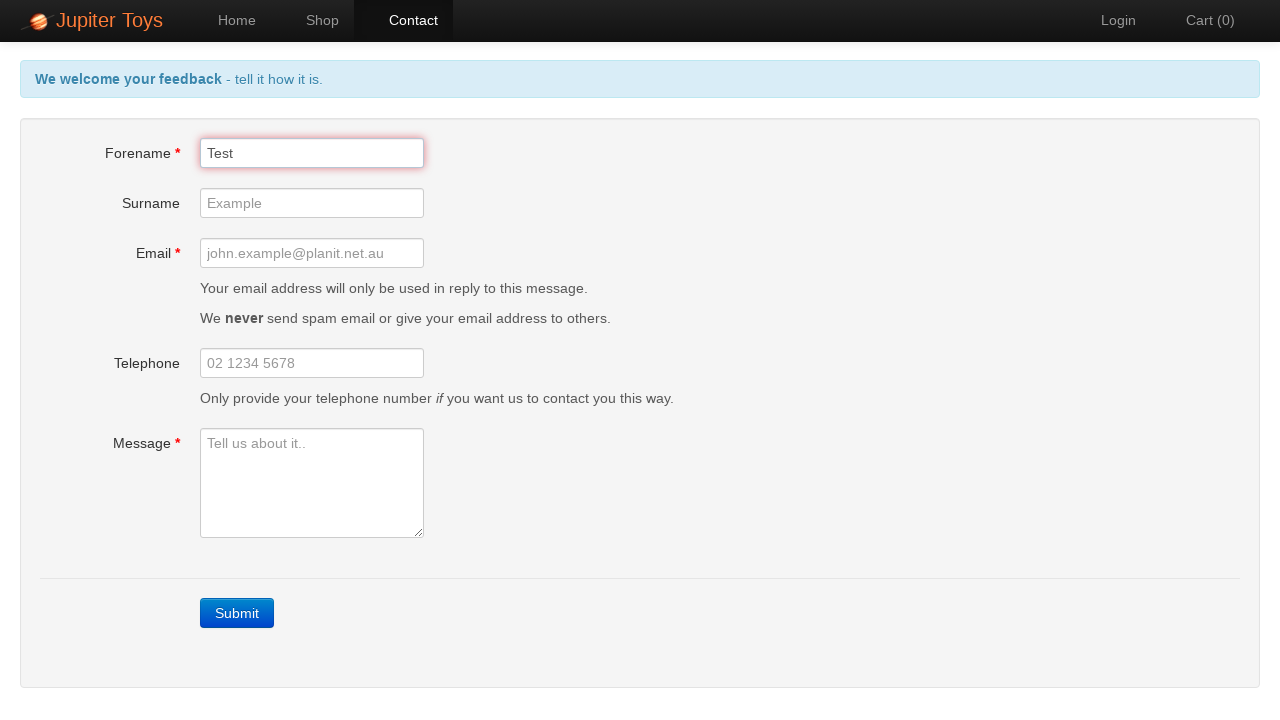

Filled email field with invalid format 'invalid-email-format' on #email
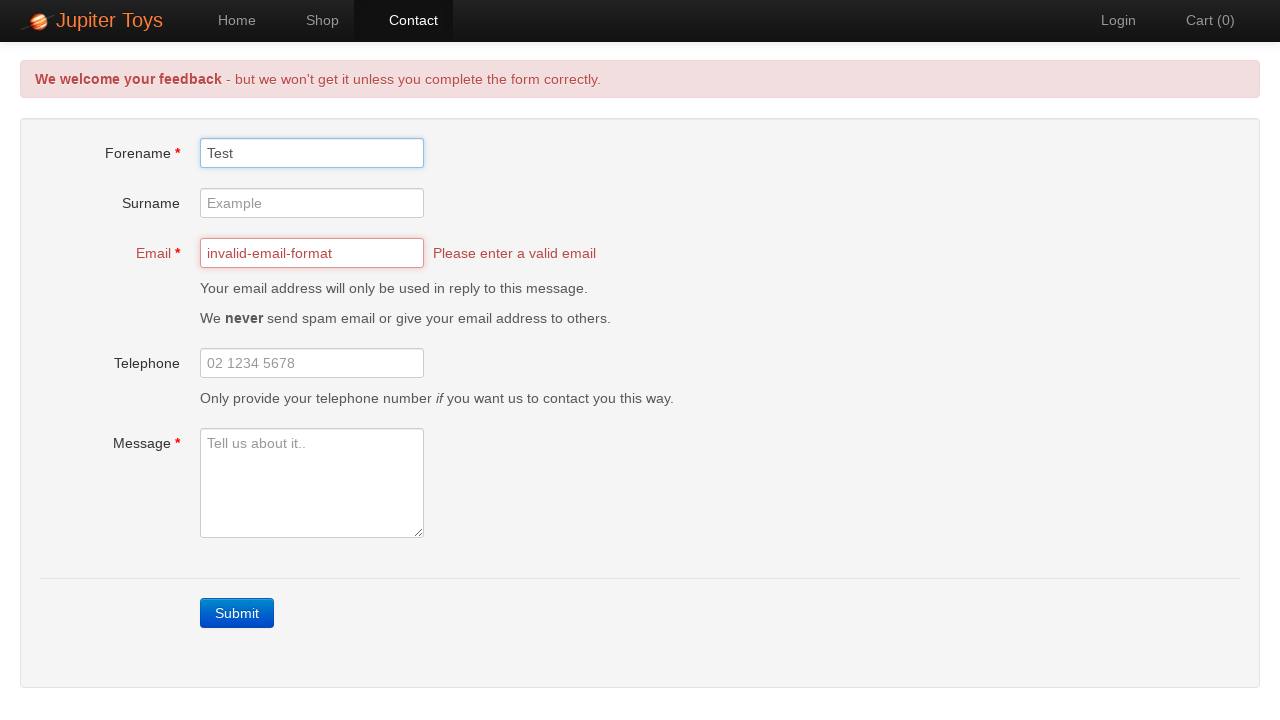

Filled message field with 'Test message' on #message
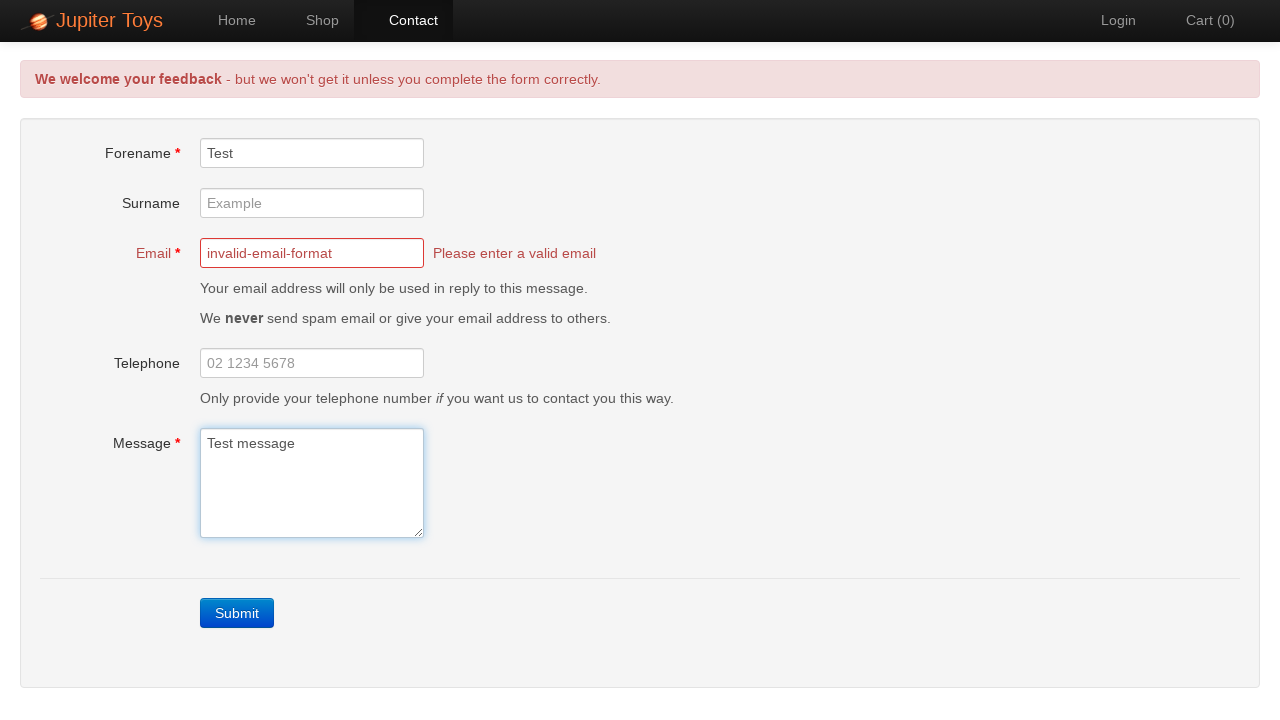

Email error message appeared for invalid email format
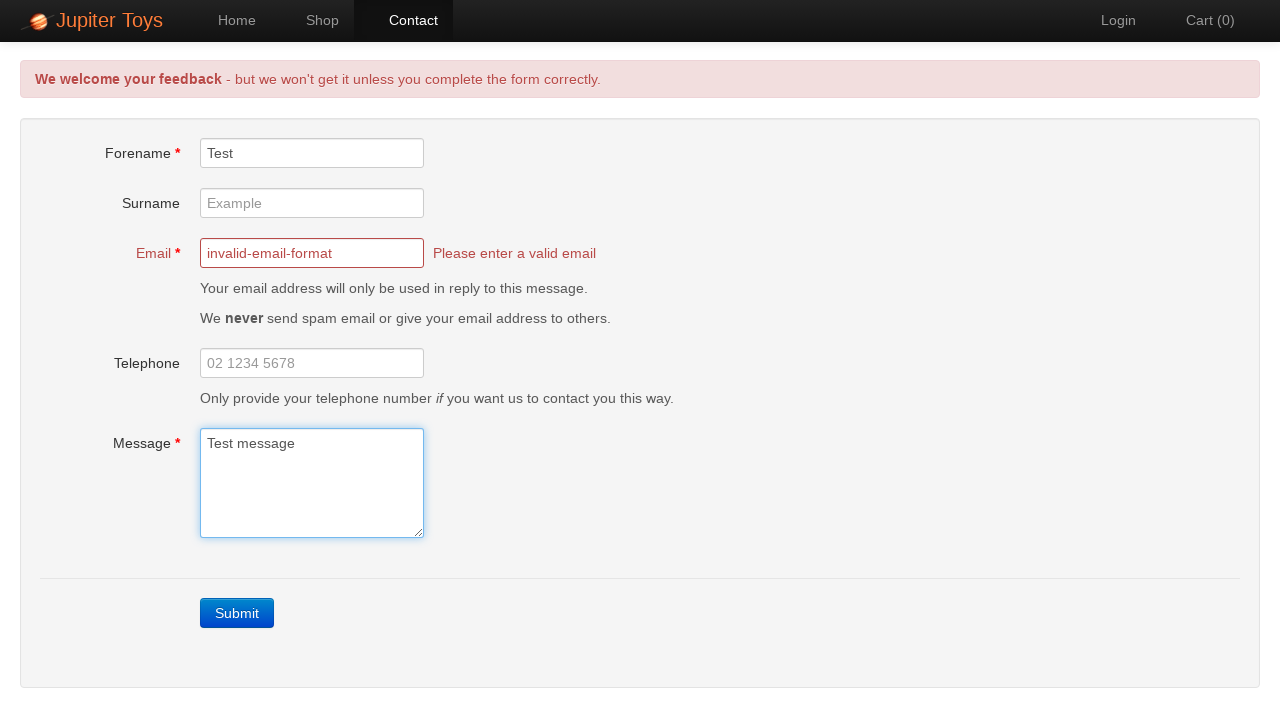

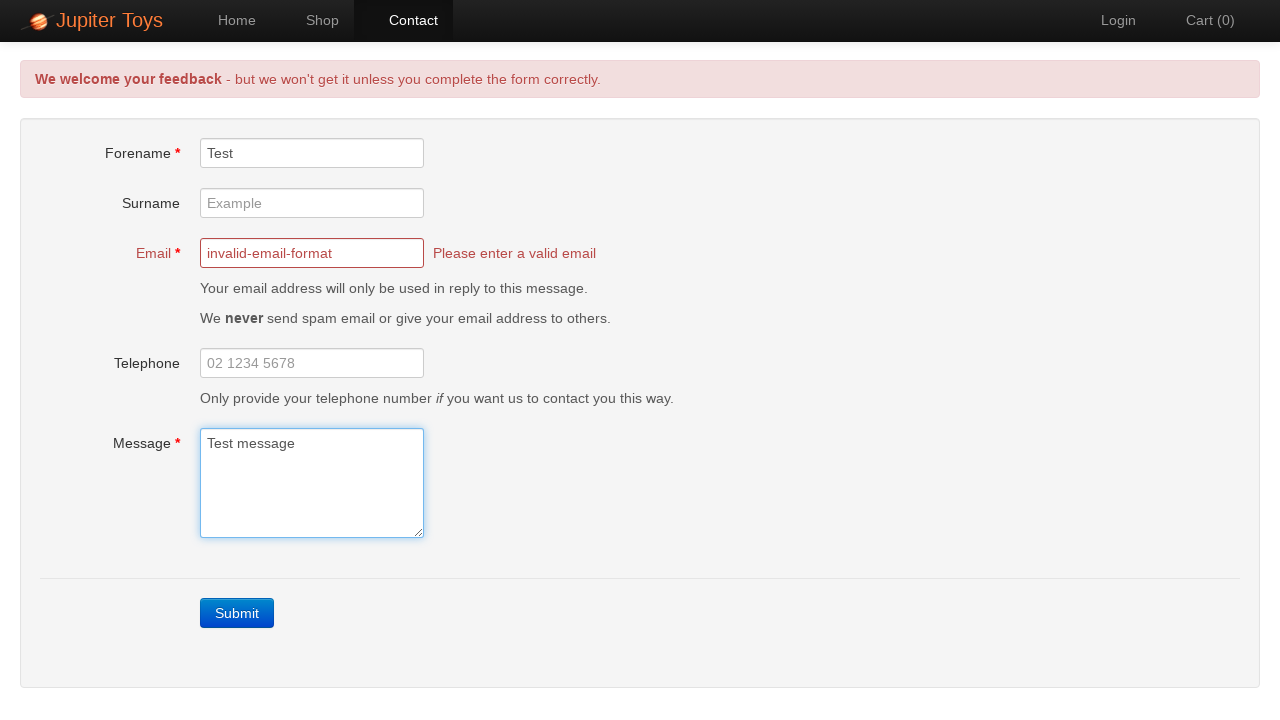